Tests navigation bar functionality by hovering through menu items to reach and click on the Bangalore contact page link

Starting URL: https://lkmdemoaut.accenture.com/TestMeApp/fetchcat.htm

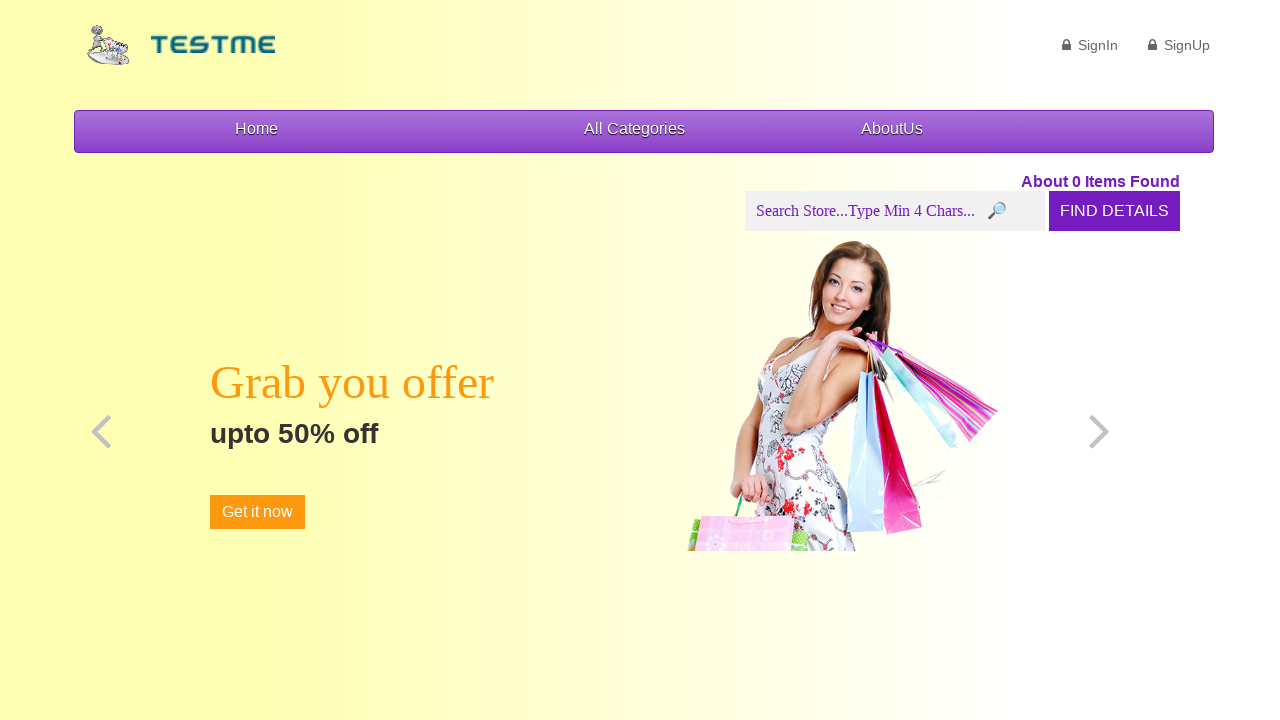

Hovered over 'About Us' menu item at (892, 128) on xpath=//*[@id='menu3']/li[3]/a/span
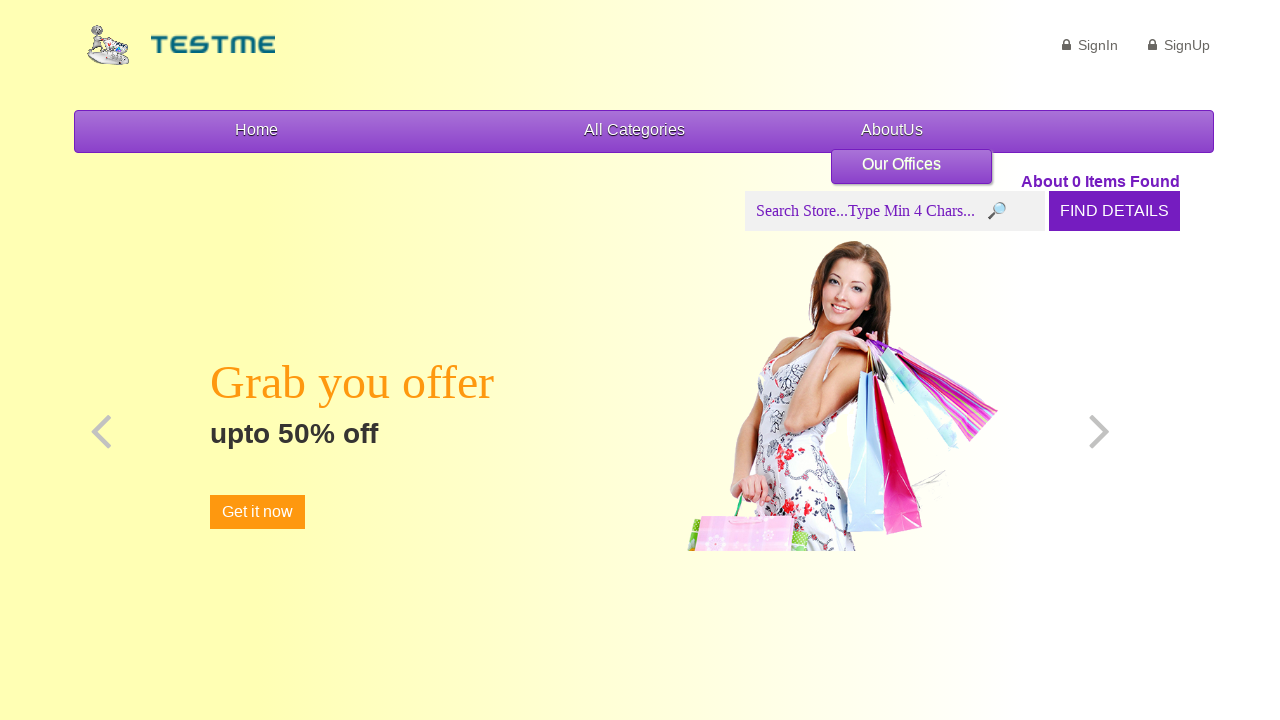

Hovered over 'Our Offices' submenu at (902, 164) on xpath=//*[@id='menu3']/li[3]/ul/li/a/span
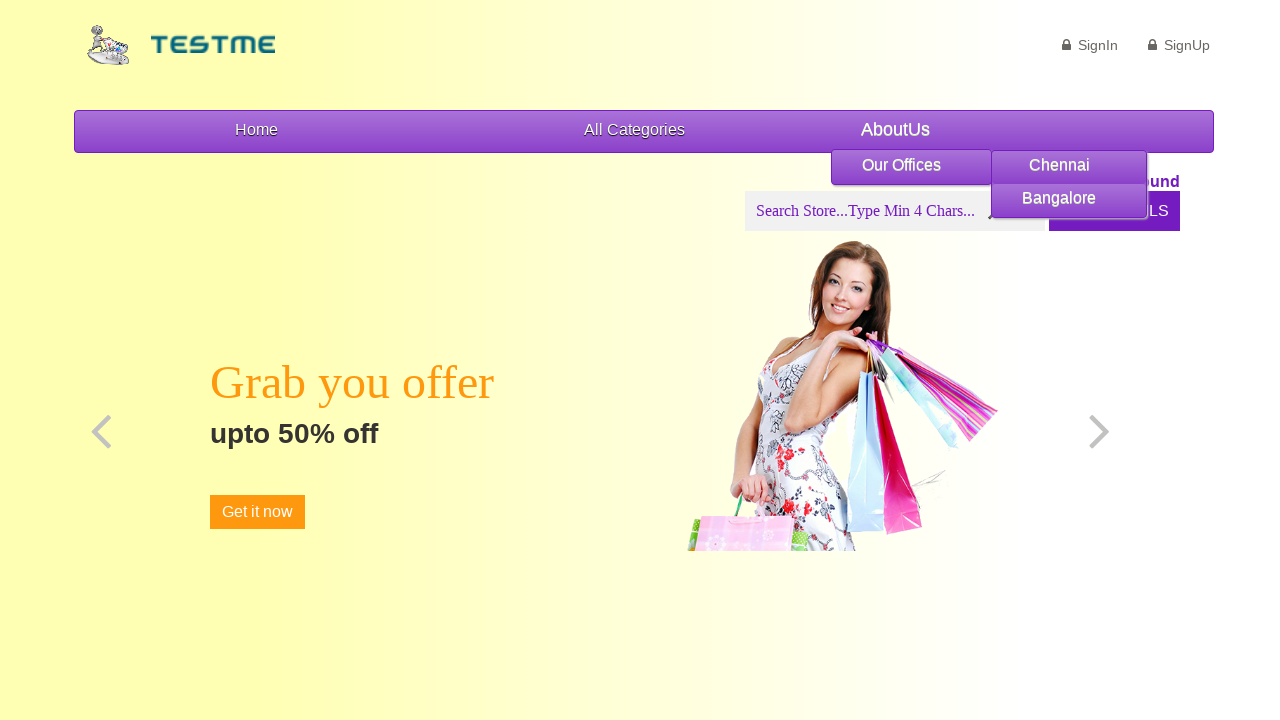

Hovered over 'Bangalore' option at (1071, 198) on xpath=//*[@id='menu3']/li[3]/ul/li/ul/li[2]/a/span
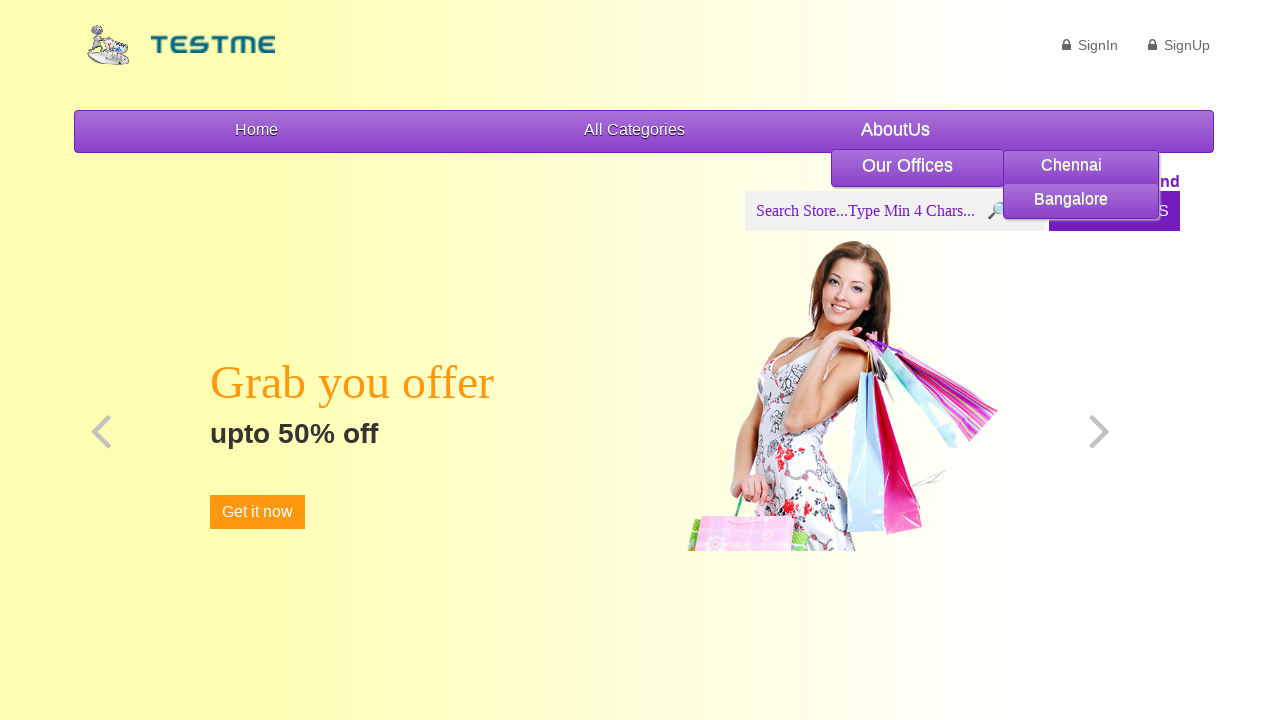

Clicked on Bangalore link to navigate to contact page at (1075, 199) on xpath=//*[@id='menu3']/li[3]/ul/li/ul/li[2]/a/span
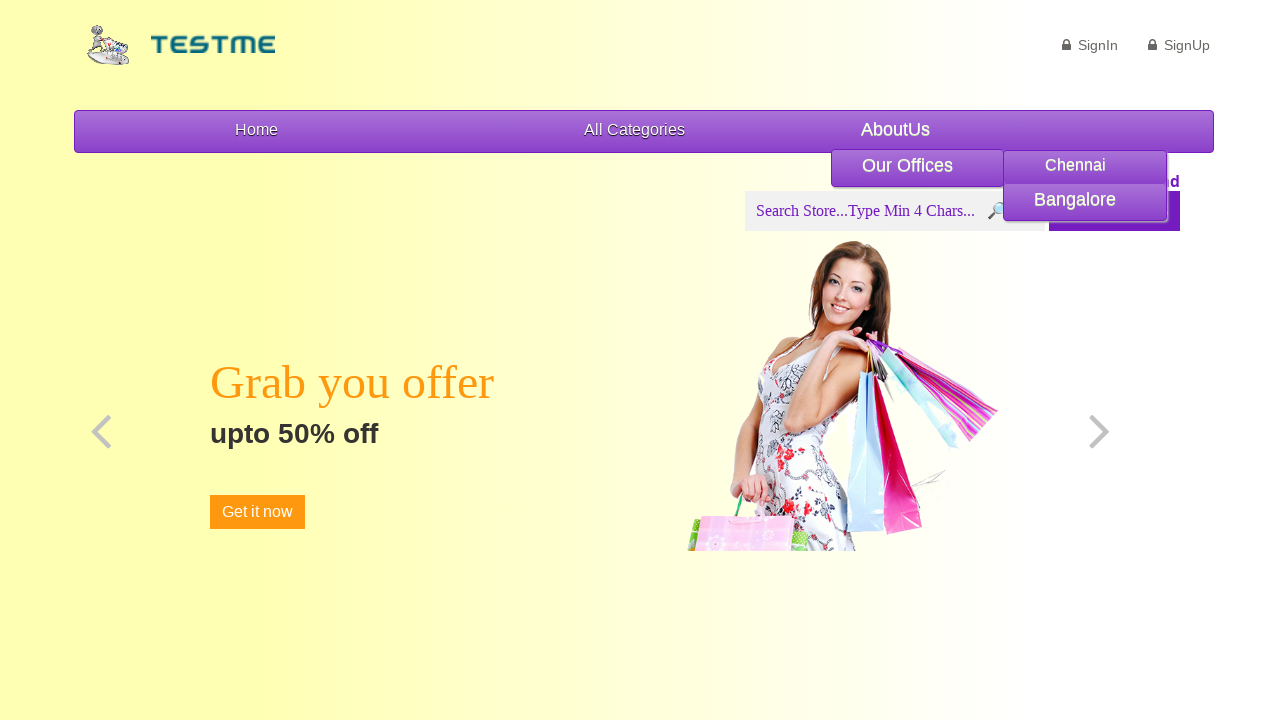

Bangalore contact page loaded successfully
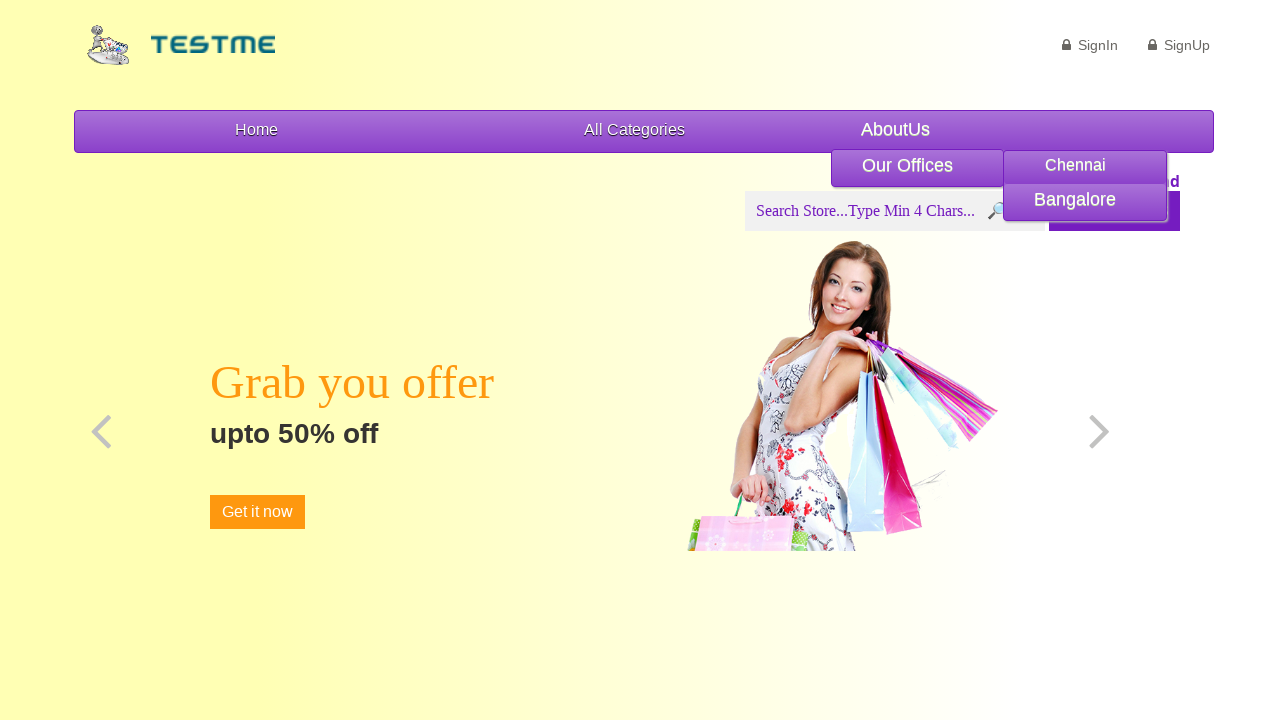

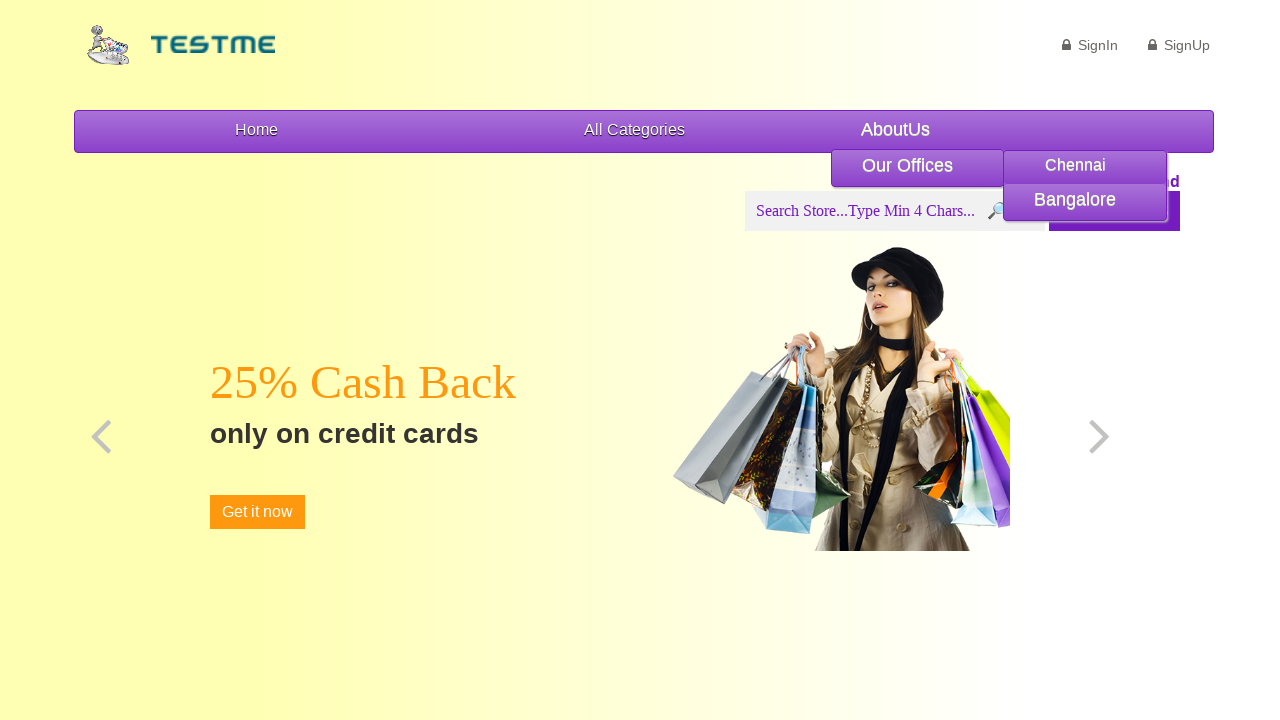